Tests various UI controls on a practice page including dropdown selection, radio button clicking, and checkbox interaction without actually logging in

Starting URL: https://rahulshettyacademy.com/loginpagePractise/

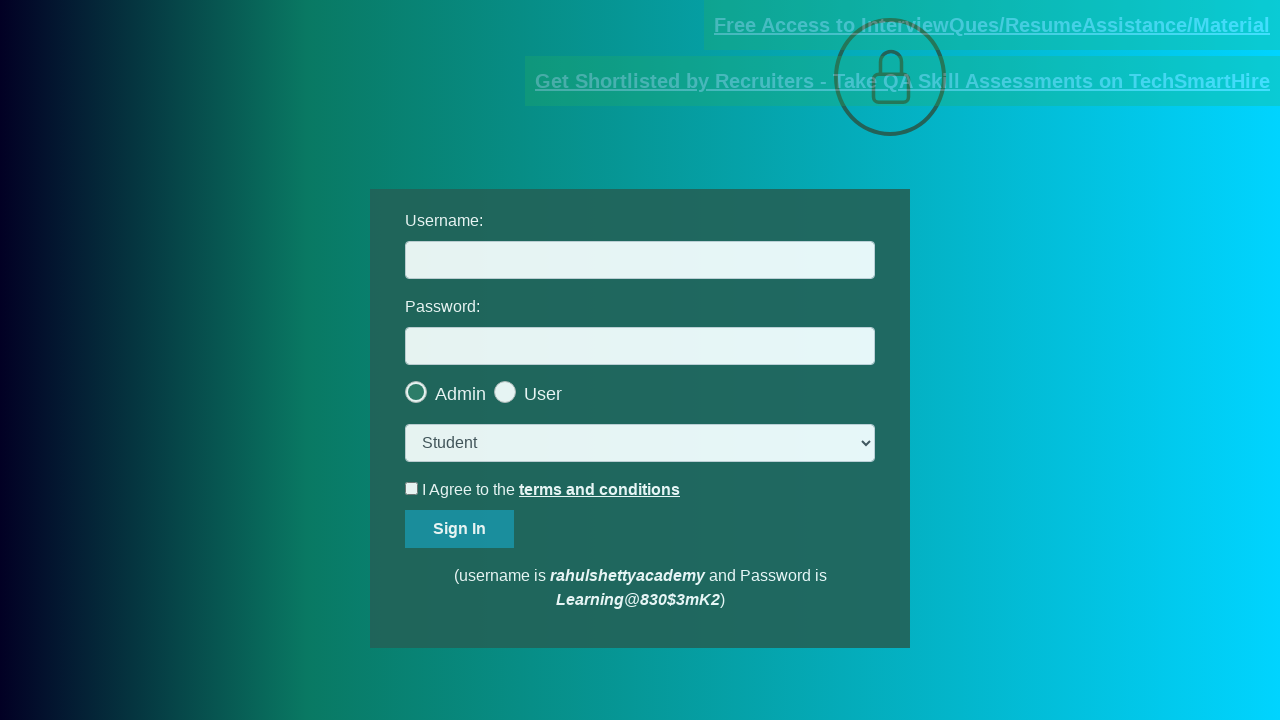

Selected 'Teacher' from dropdown menu on select.form-control
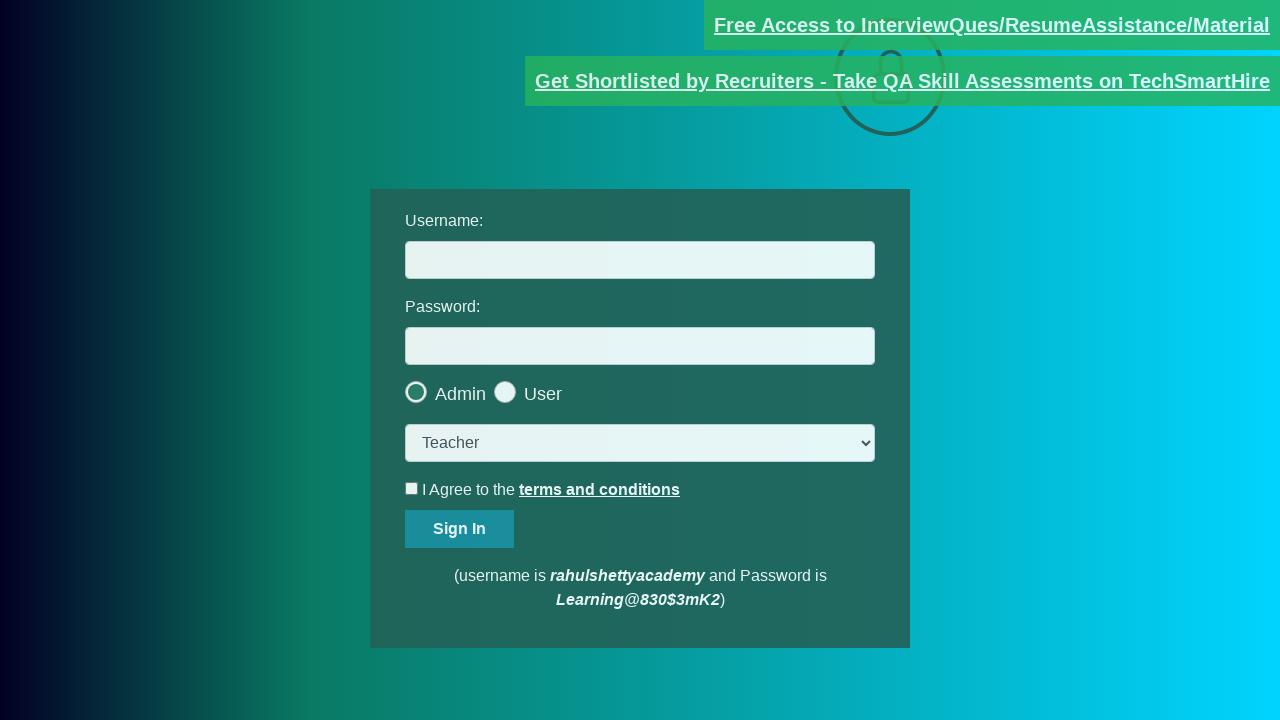

Clicked the last radio button for user type selection at (543, 394) on .radiotextsty >> nth=-1
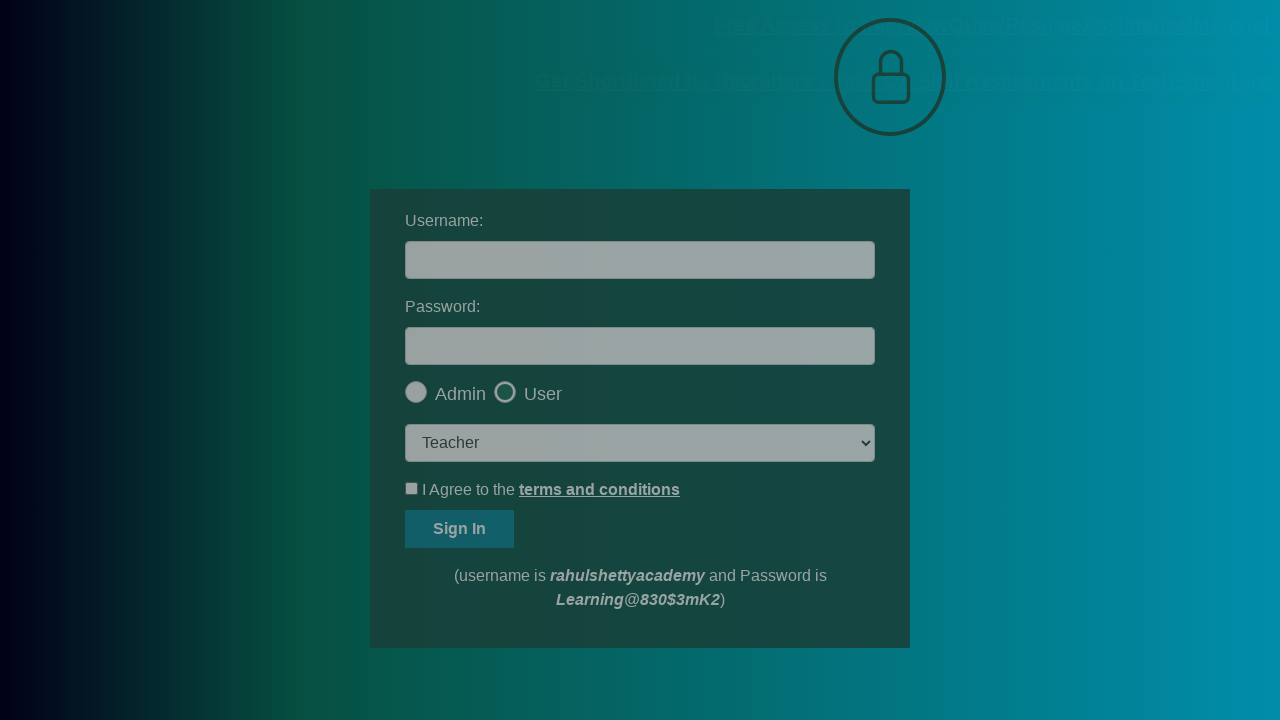

Clicked the okay button after radio selection at (698, 144) on #okayBtn
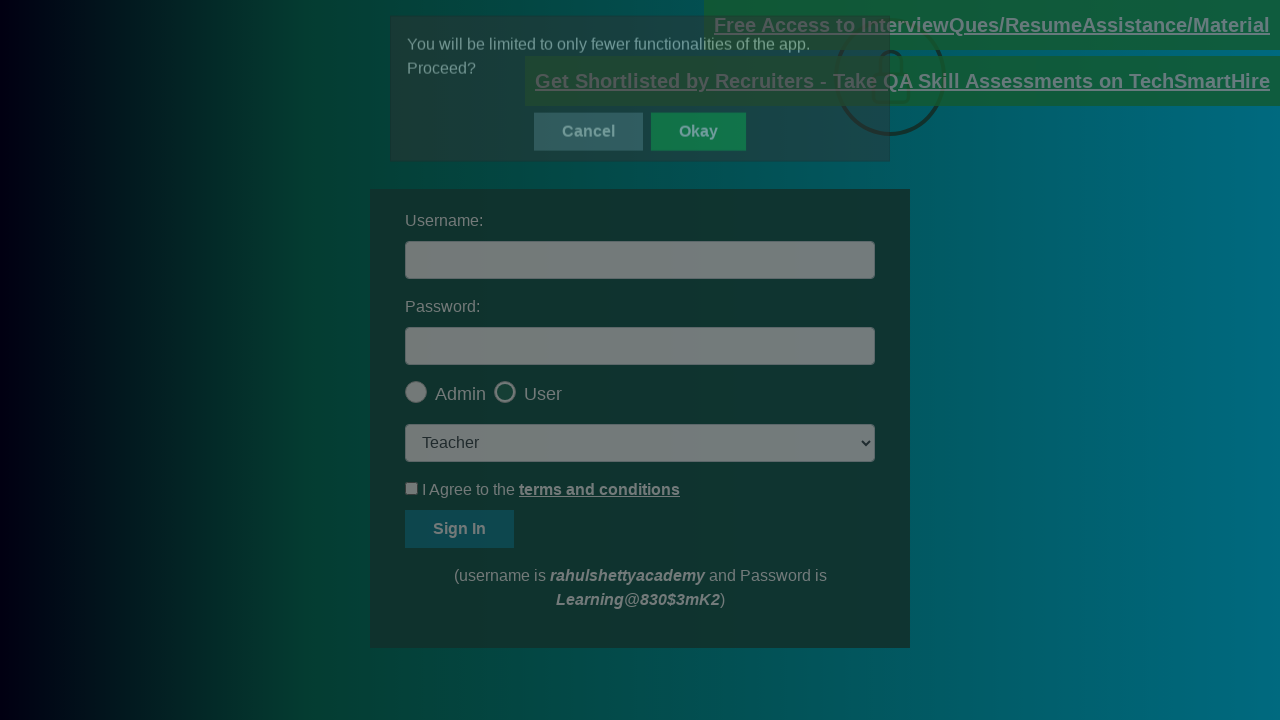

Clicked the terms and conditions checkbox at (412, 488) on #terms
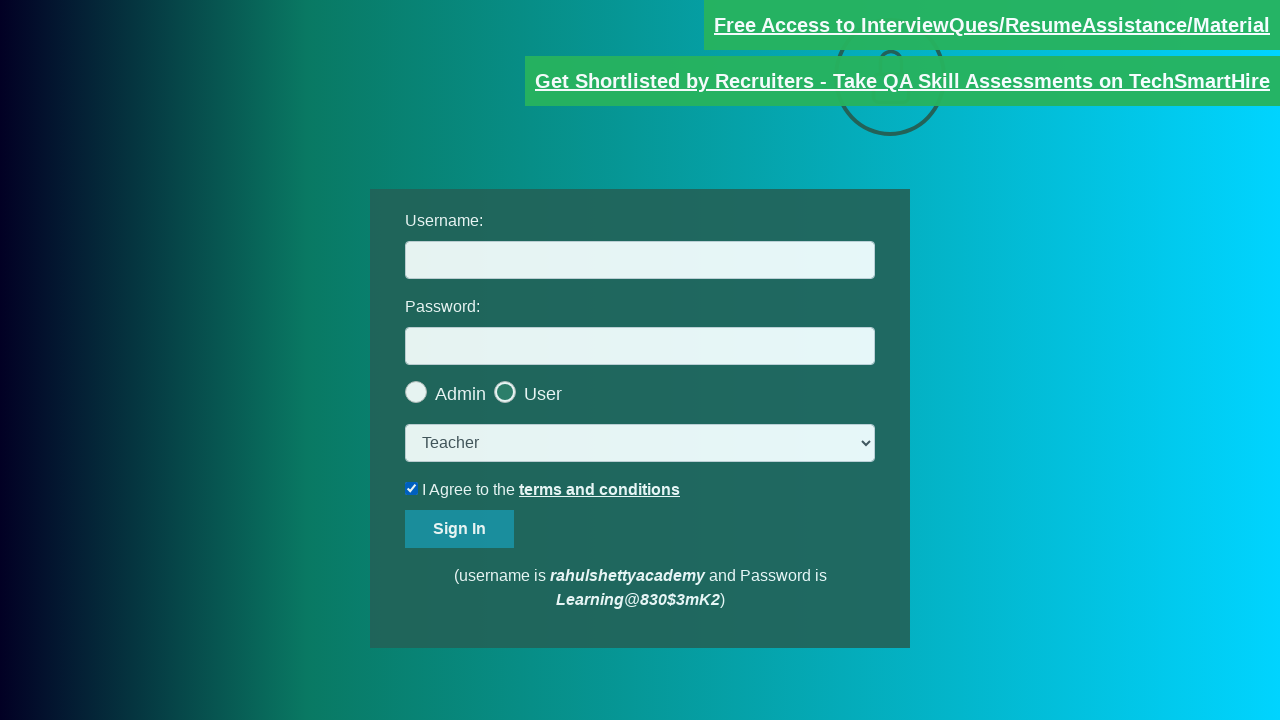

Verified blinking text element has correct 'blinkingText' class attribute
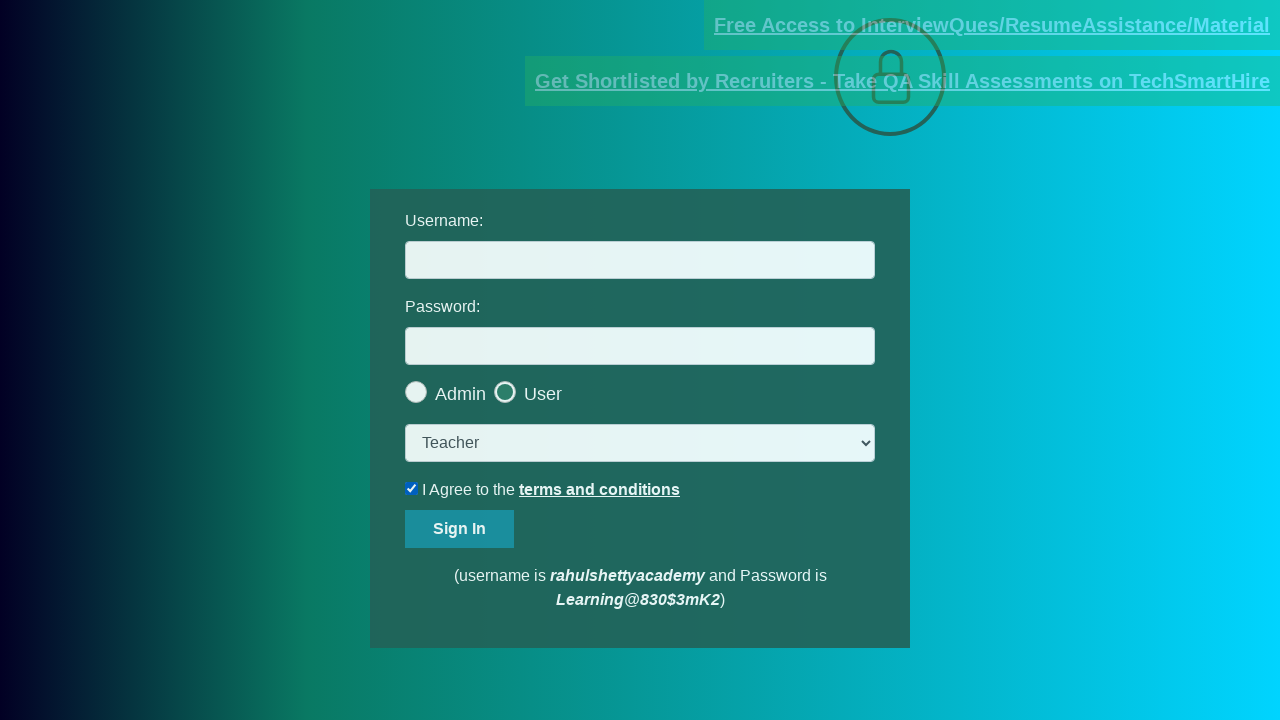

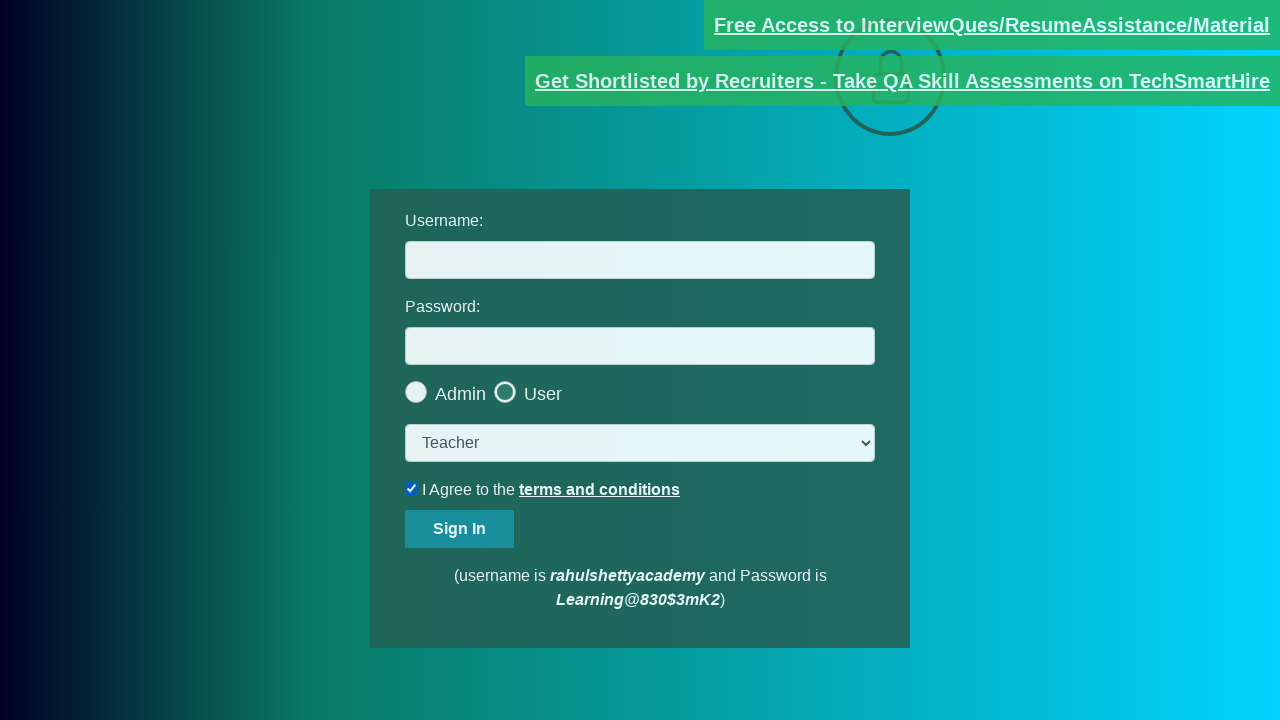